Navigates to the Demoblaze demo store and verifies that product listings are displayed by waiting for product elements to load

Starting URL: https://www.demoblaze.com/index.html

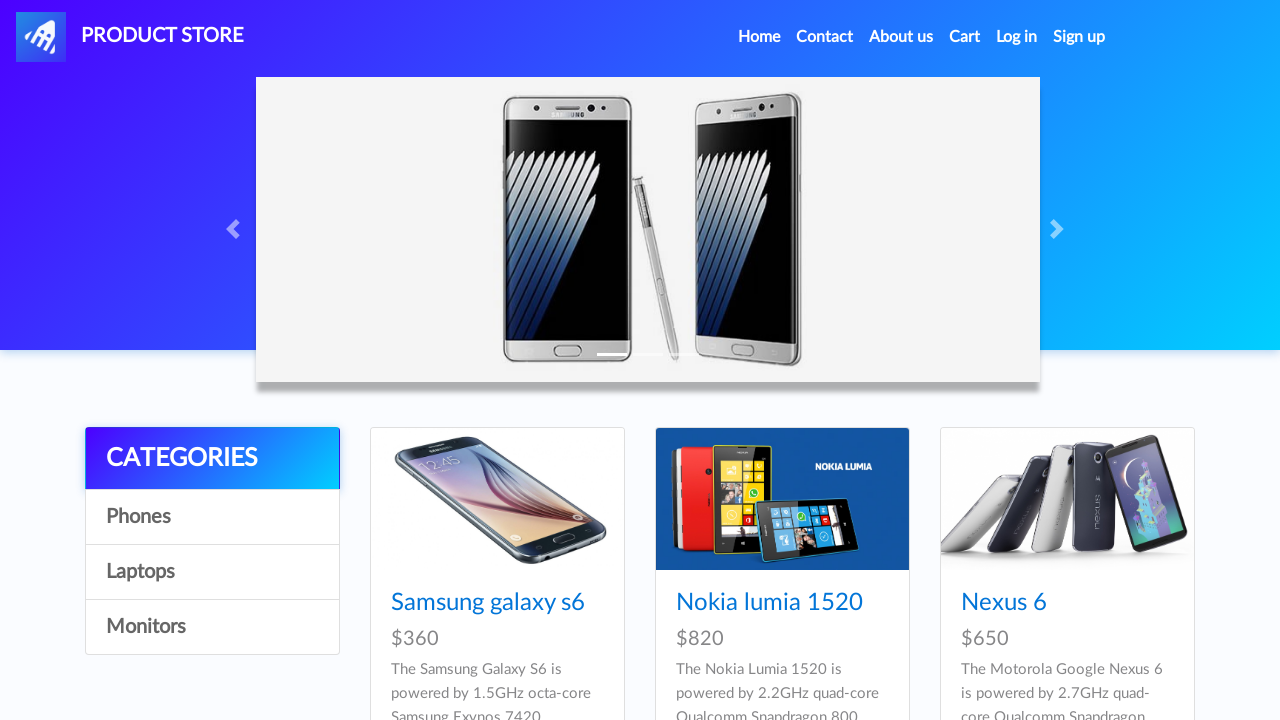

Waited for product item selectors to load in product listing
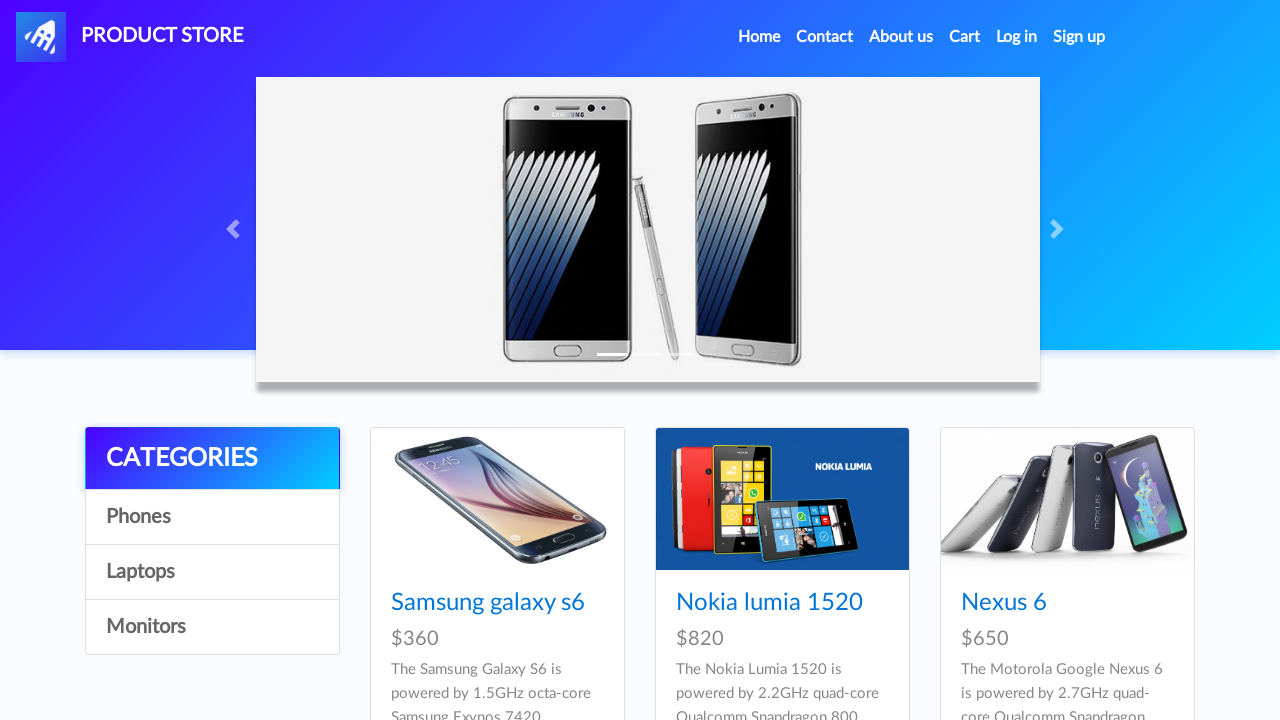

Located all product elements in the product table
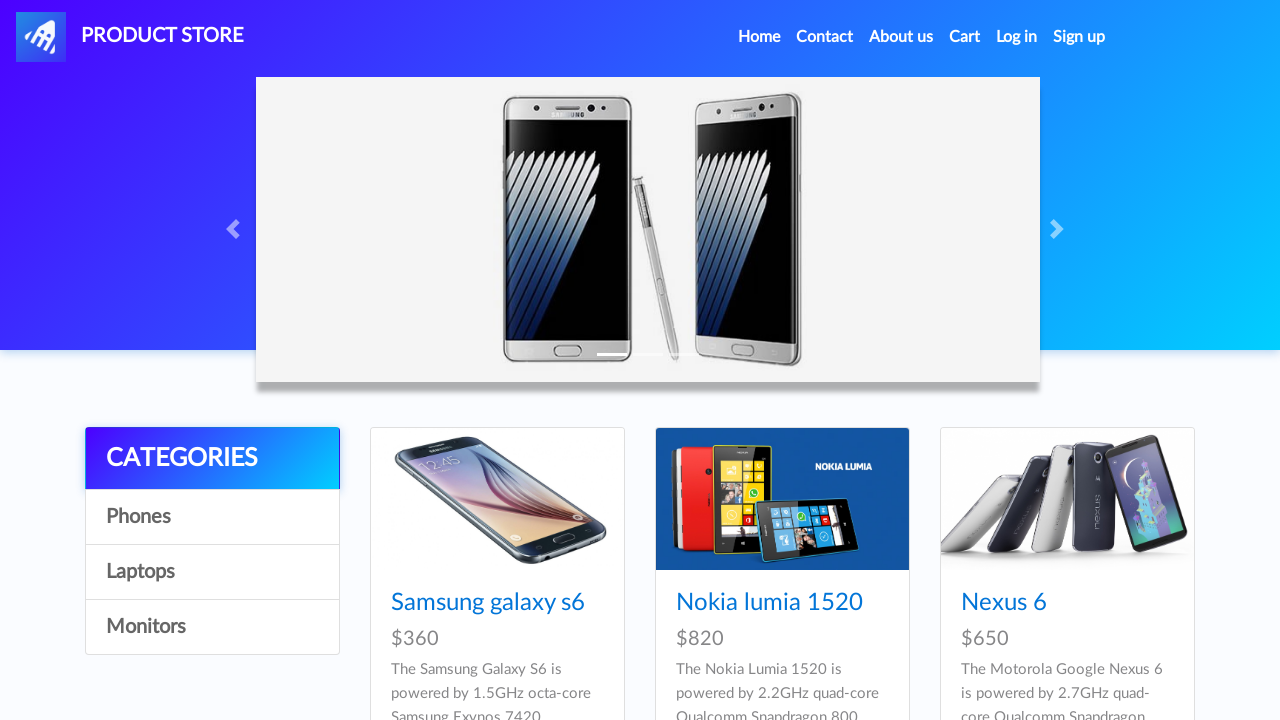

First product element is now visible on the page
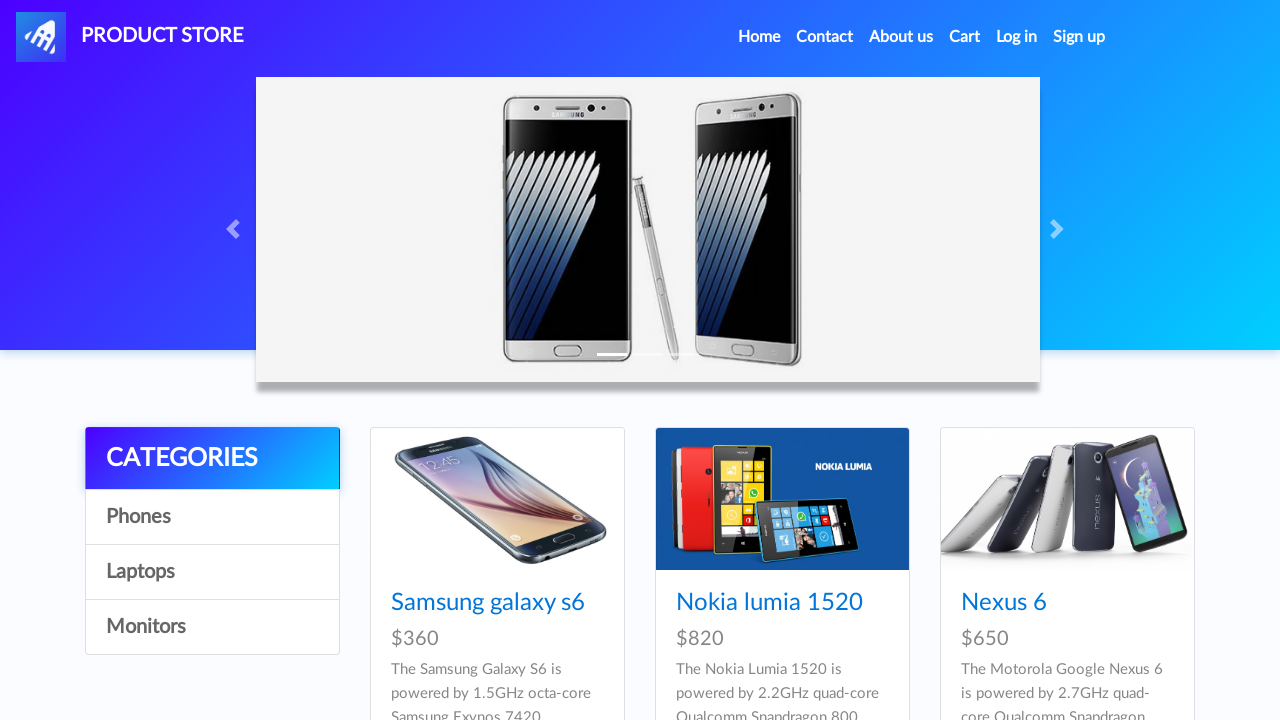

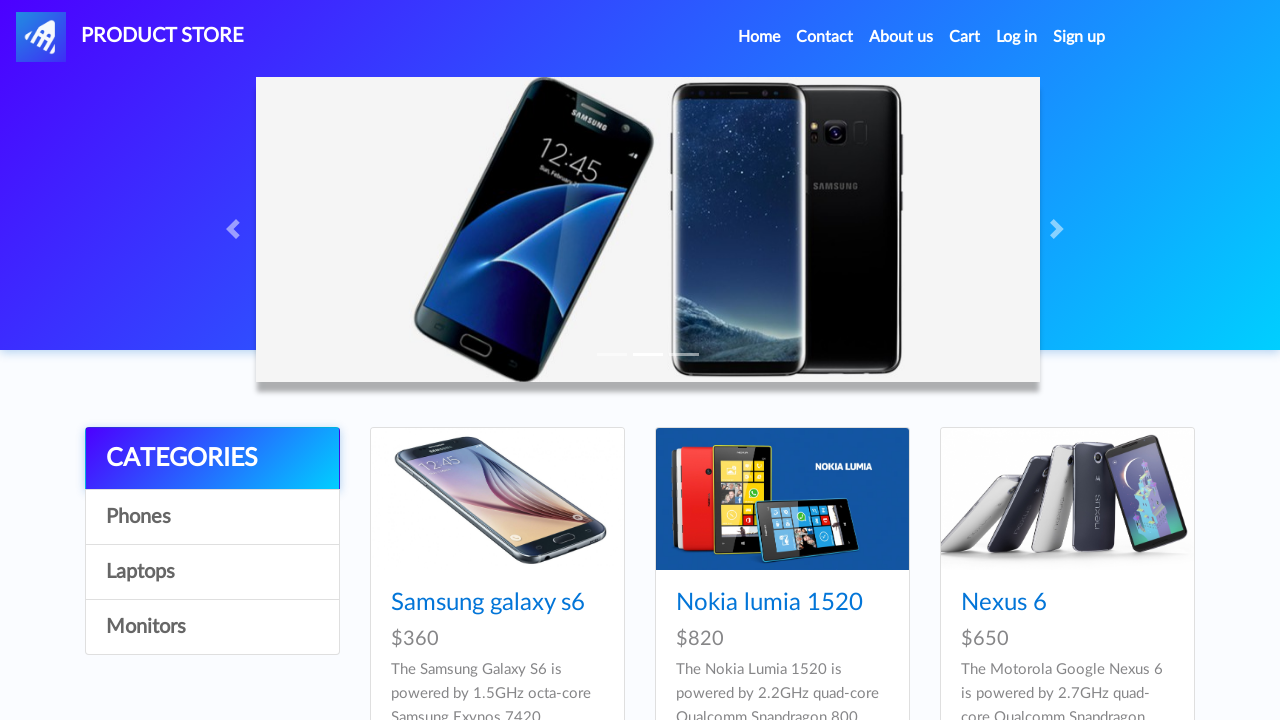